Performs drag and drop operation between two elements inside an iframe

Starting URL: https://jqueryui.com/droppable/

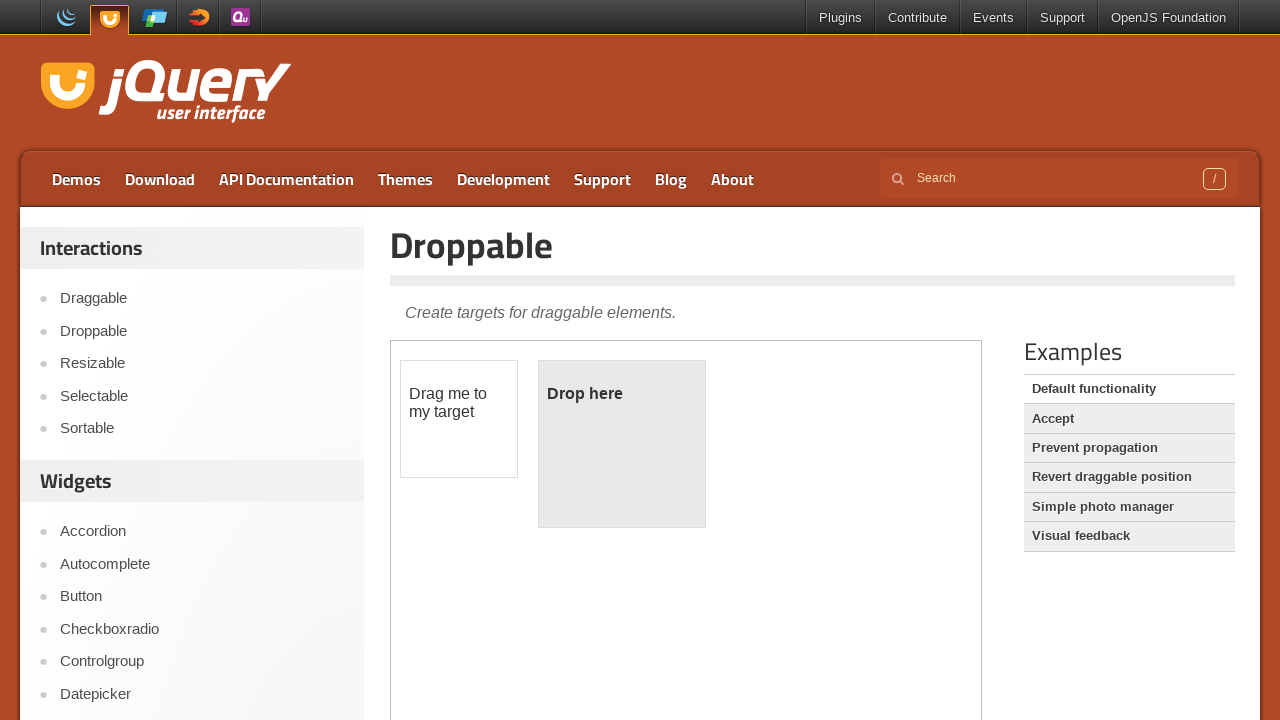

Located the demo iframe
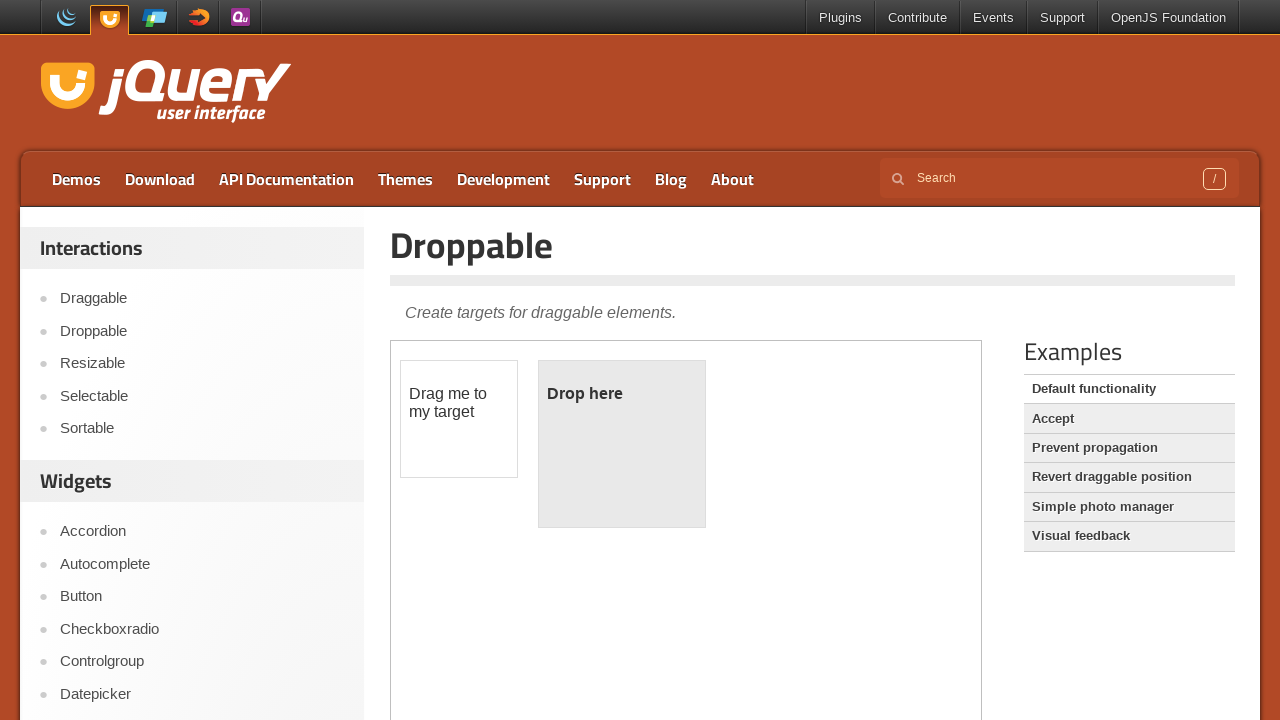

Located the draggable element inside iframe
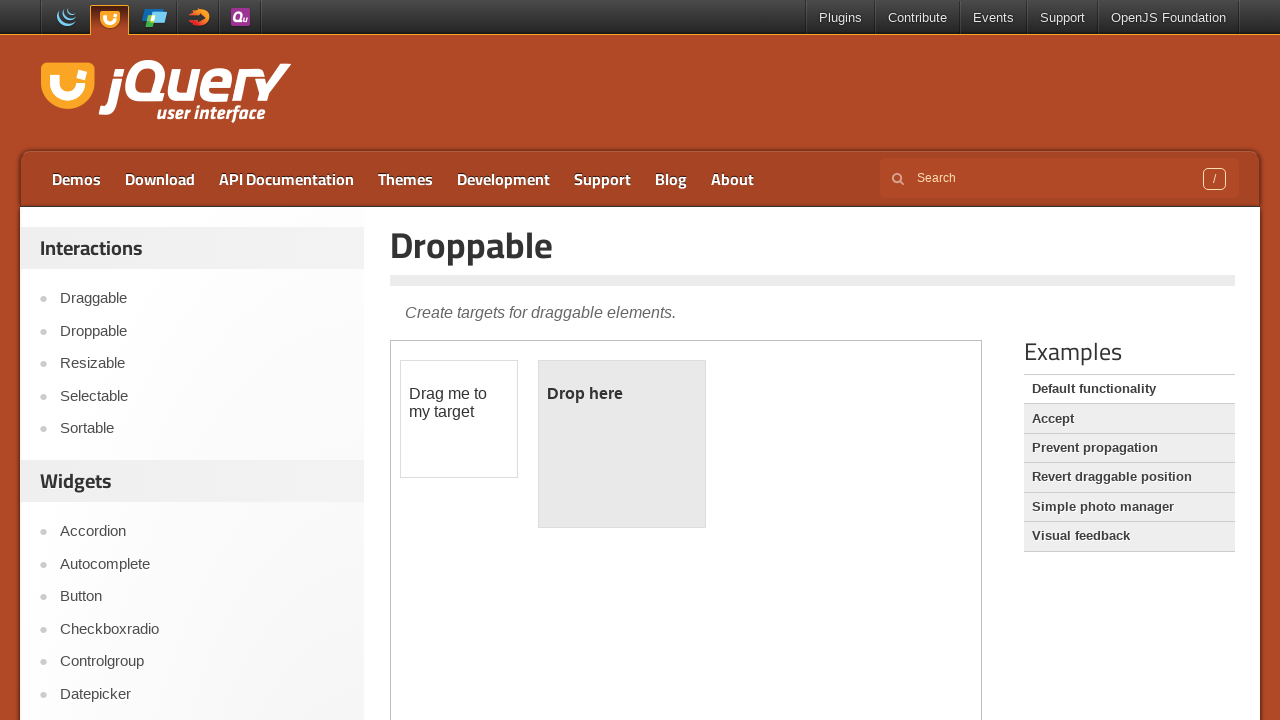

Located the droppable element inside iframe
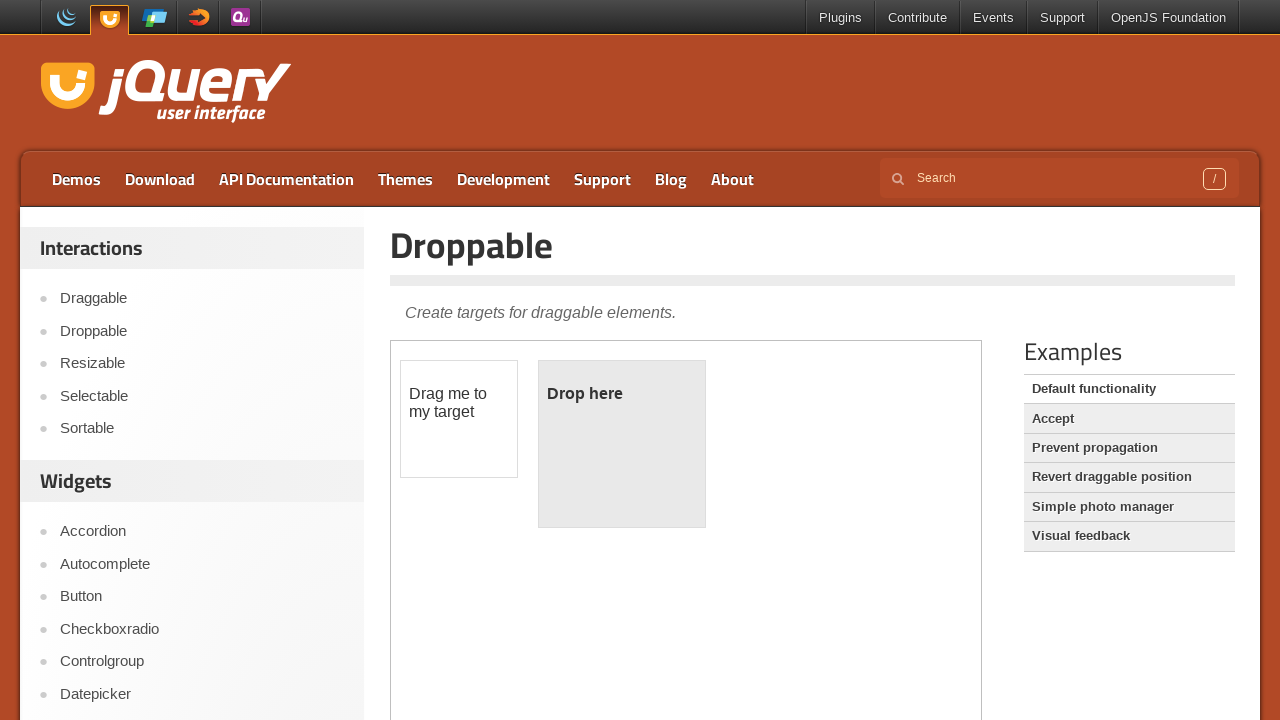

Performed drag and drop operation from draggable to droppable element at (622, 444)
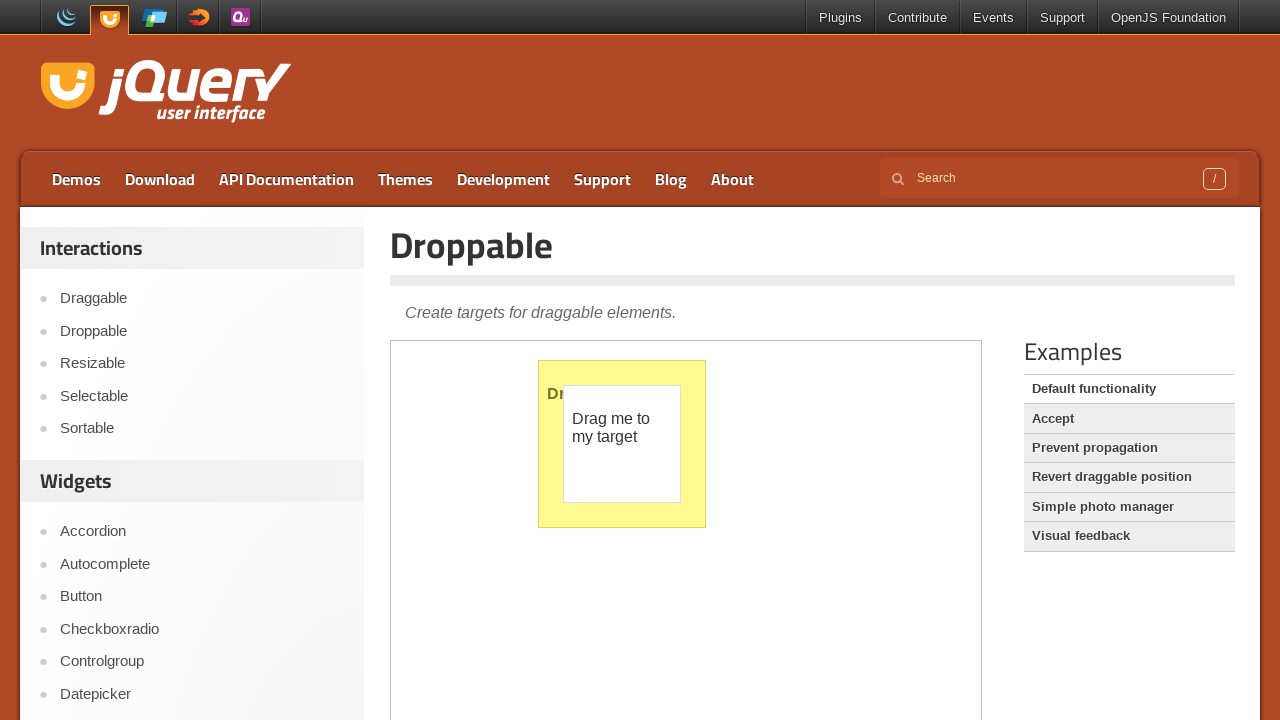

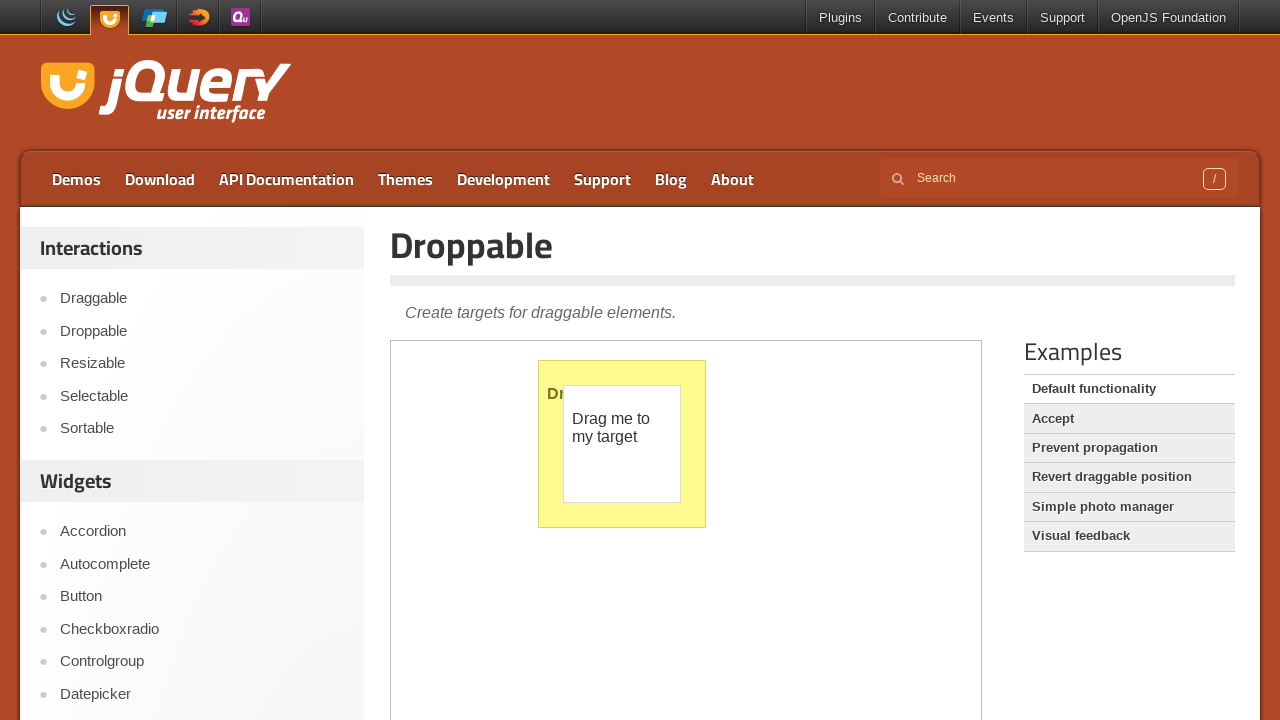